Tests drag and drop functionality on jQueryUI demo page by switching to an iframe and dragging an element onto a drop target

Starting URL: https://jqueryui.com/droppable/

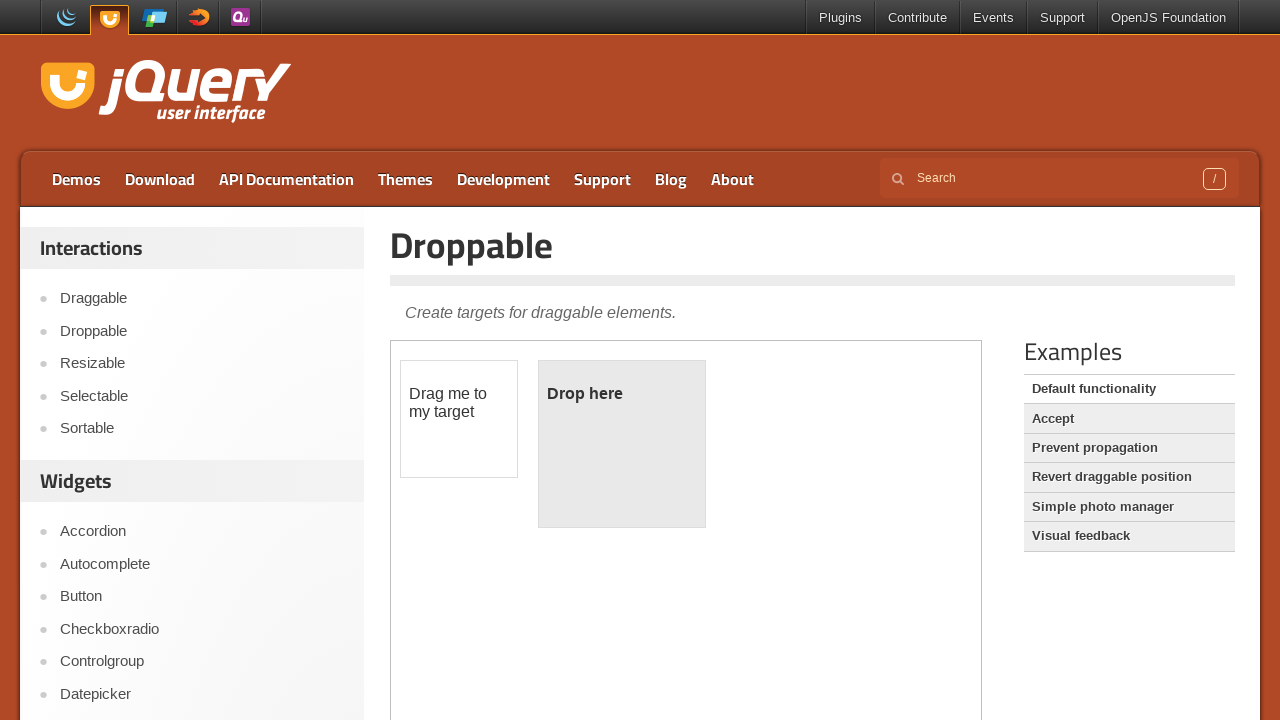

Navigated to jQuery UI droppable demo page
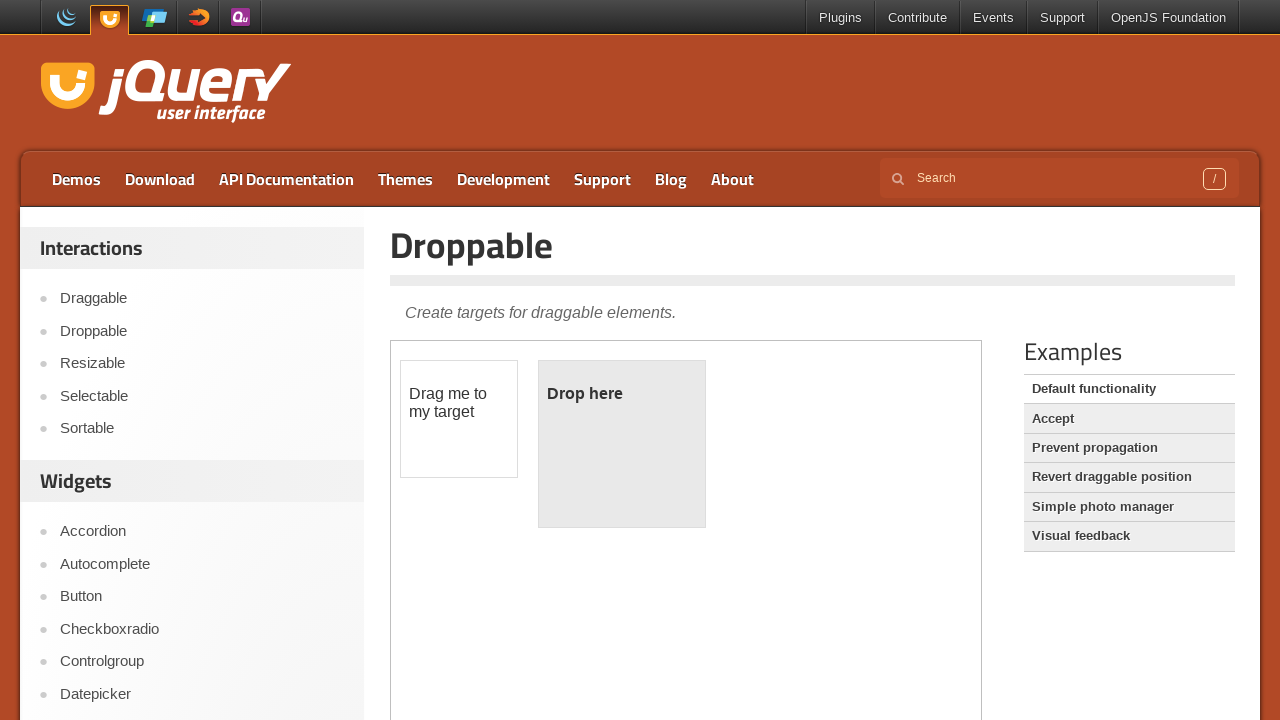

Located and switched to demo iframe
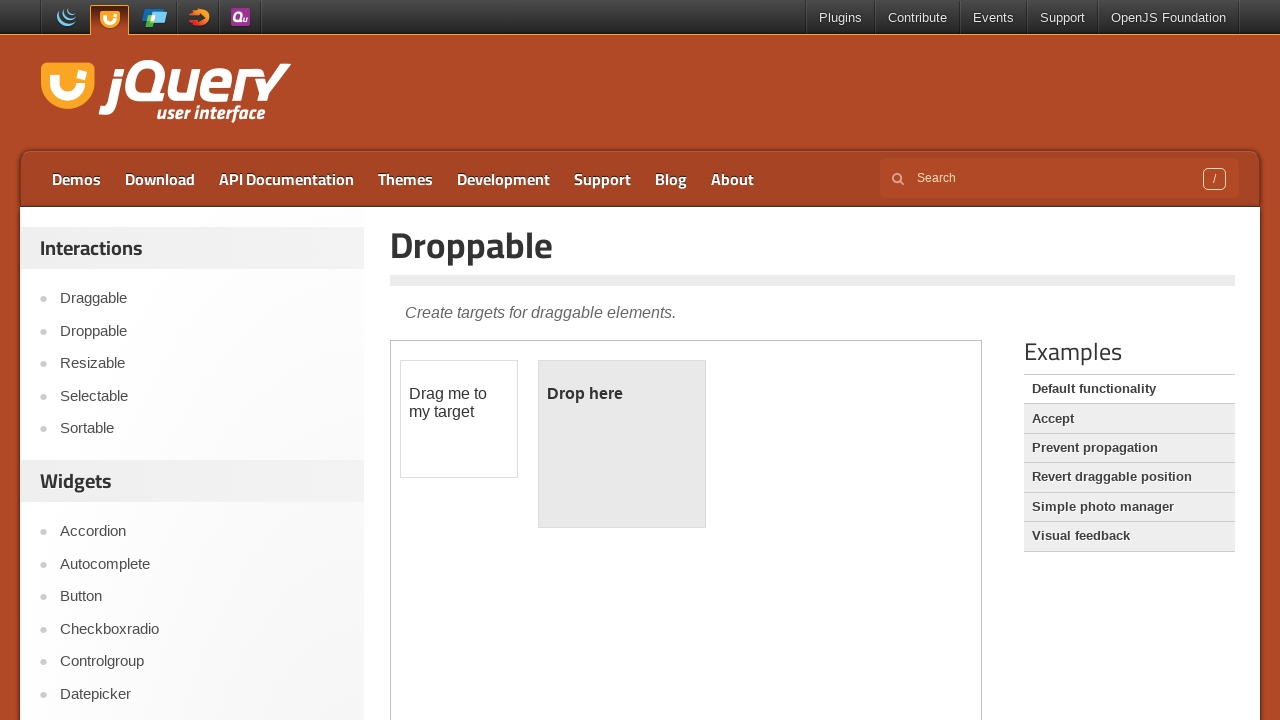

Located draggable element within iframe
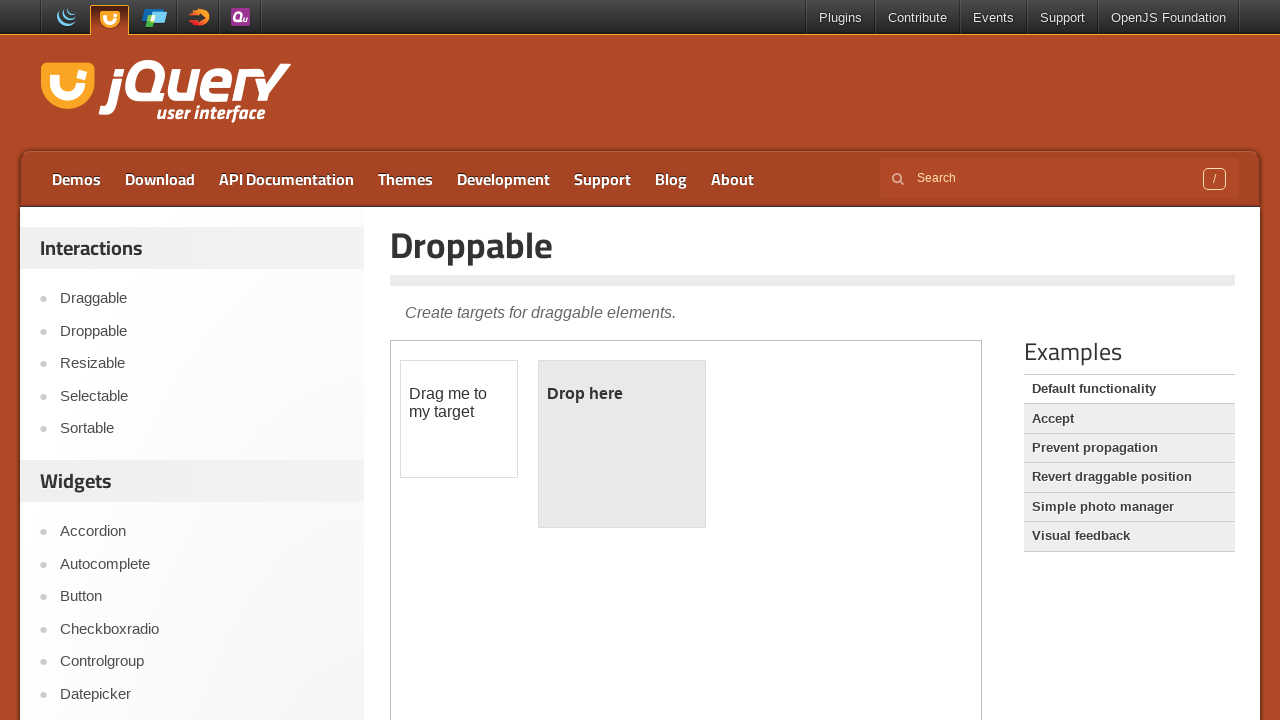

Located droppable element within iframe
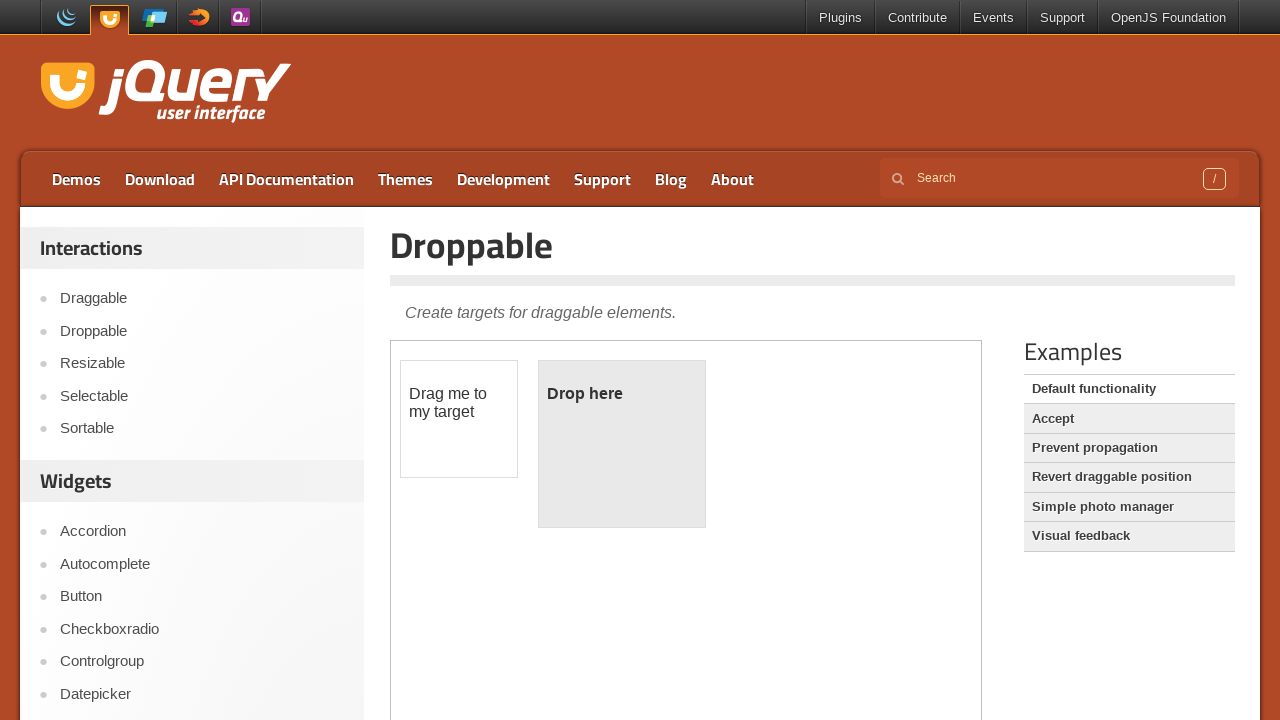

Dragged draggable element onto droppable target at (622, 444)
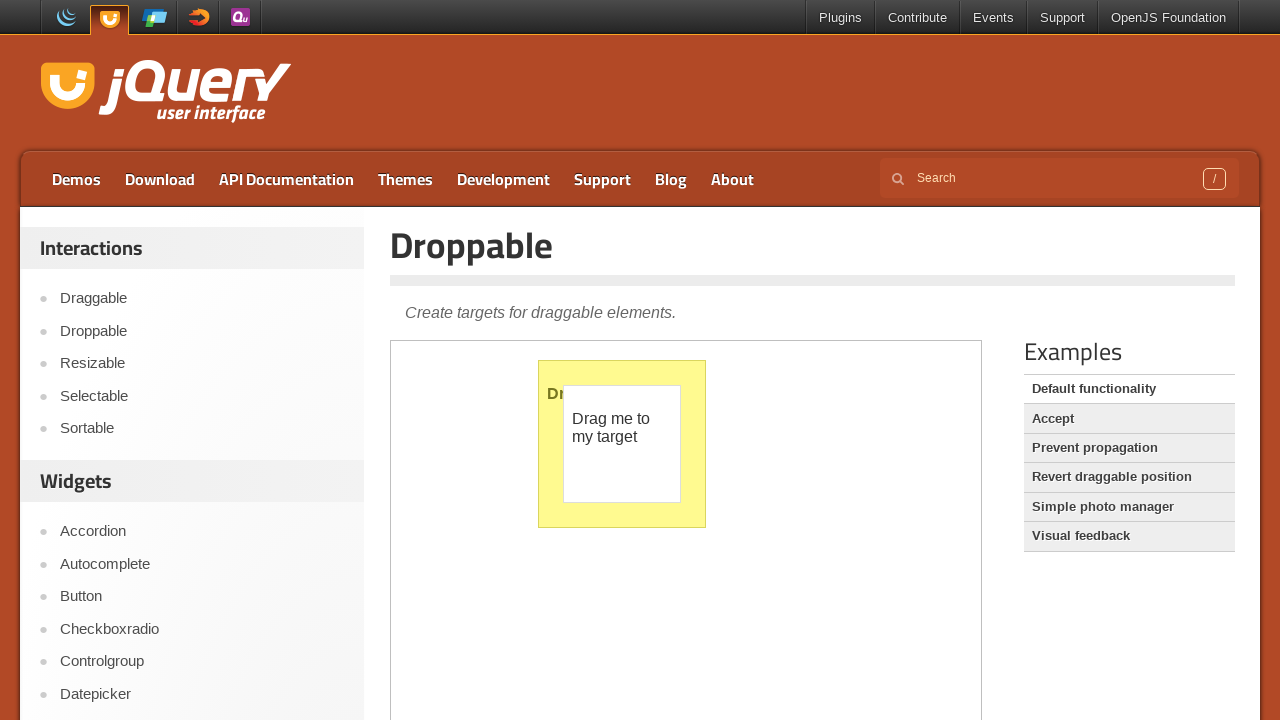

Verified droppable element is ready after drop
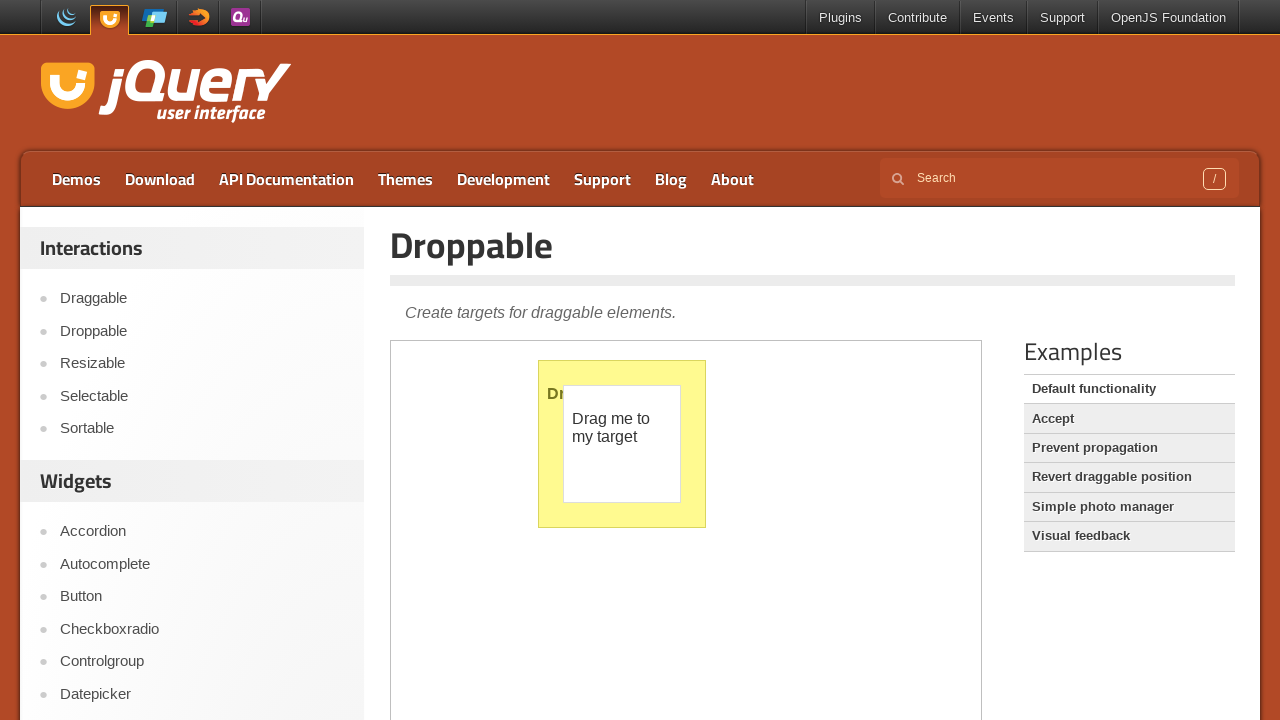

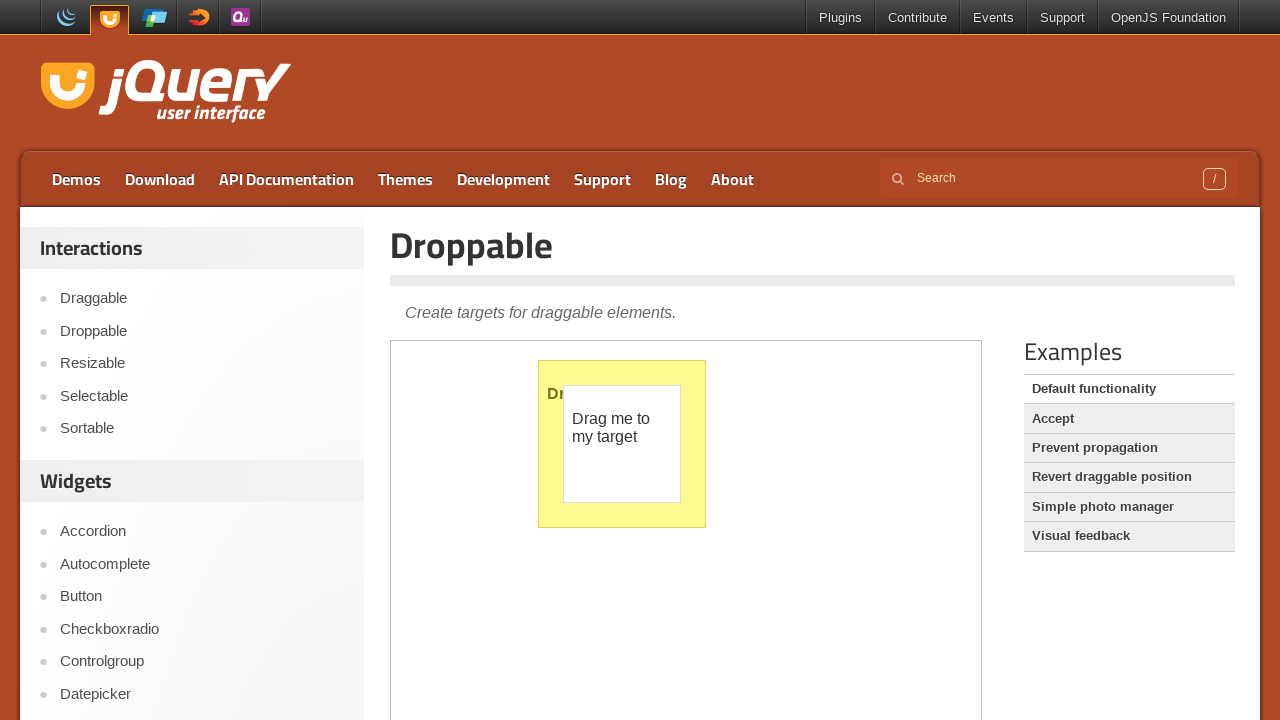